Navigates to the Selenium downloads page and clicks on the Java client download link to initiate a file download.

Starting URL: https://selenium.dev/downloads/

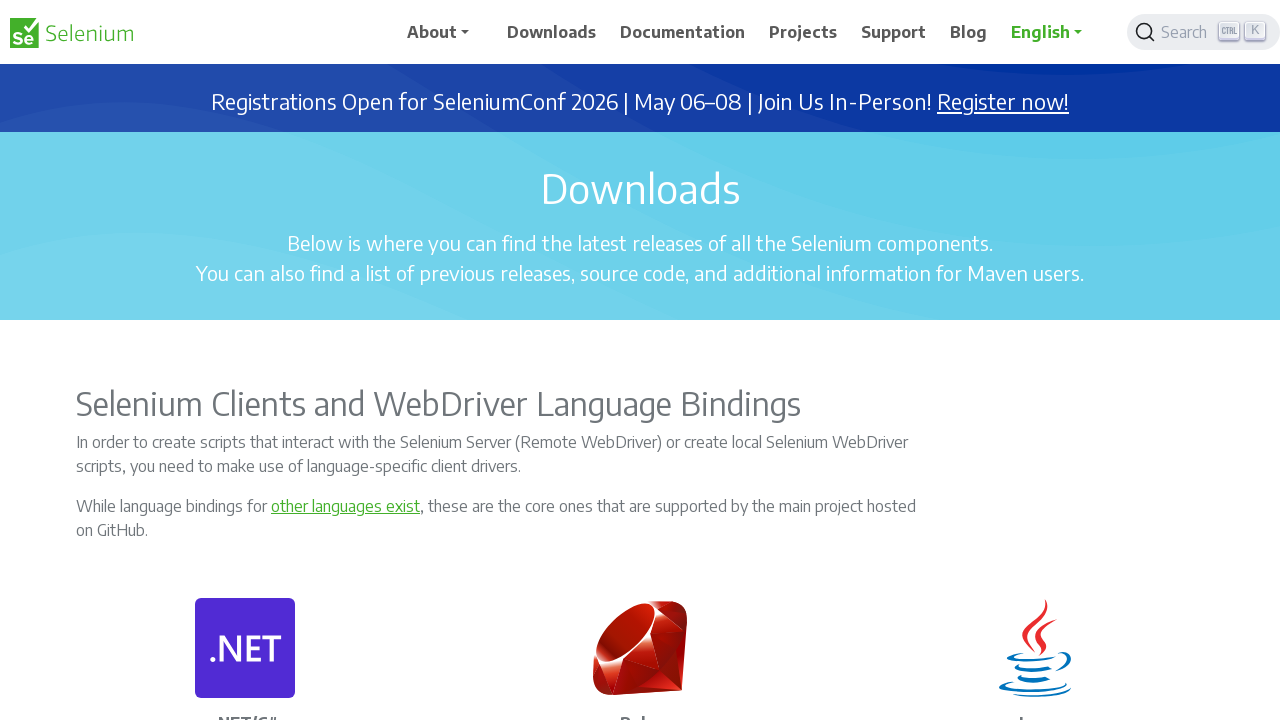

Clicked on the first Java client download link at (1060, 360) on xpath=(//p[.='Java']/..//p/a)[1]
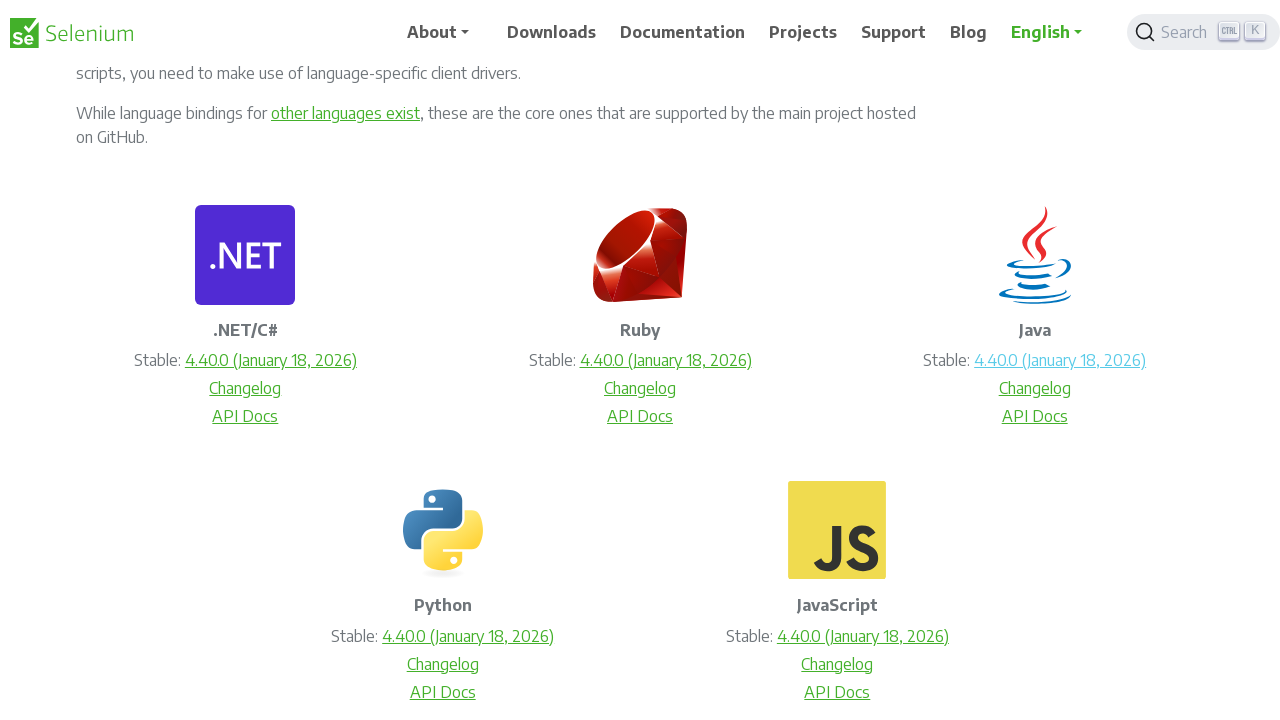

Waited 2 seconds for download to initiate
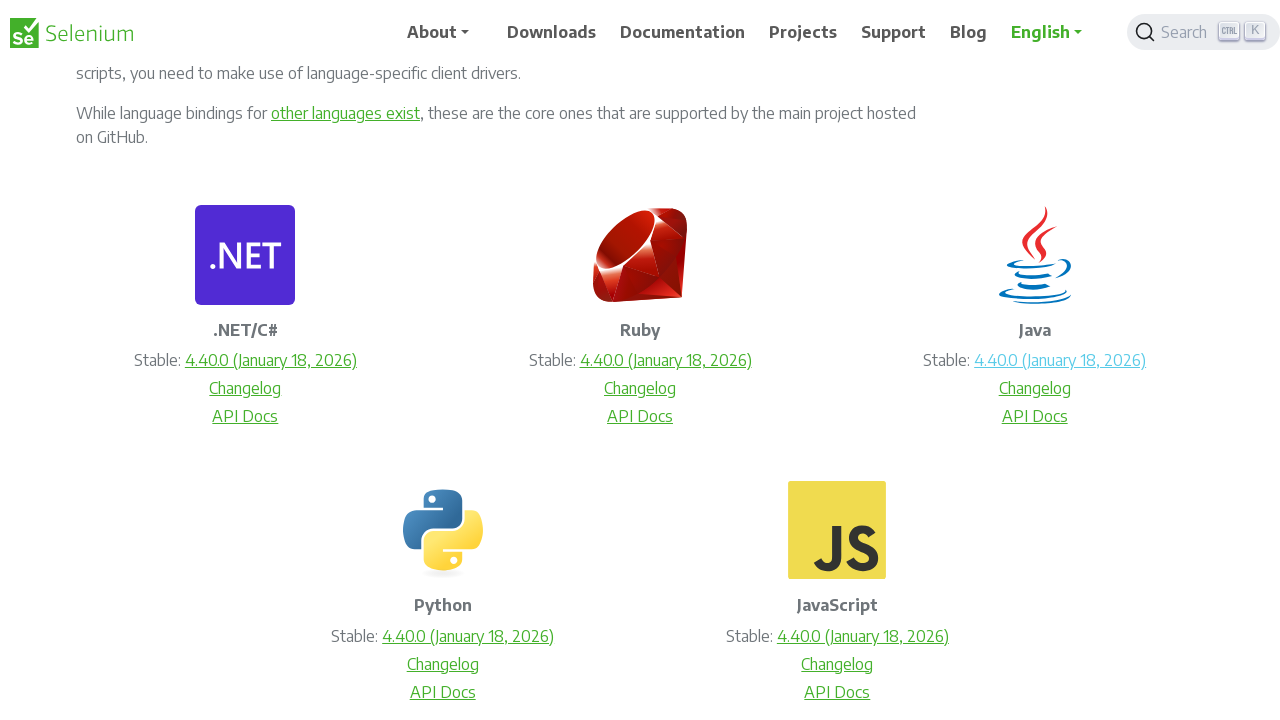

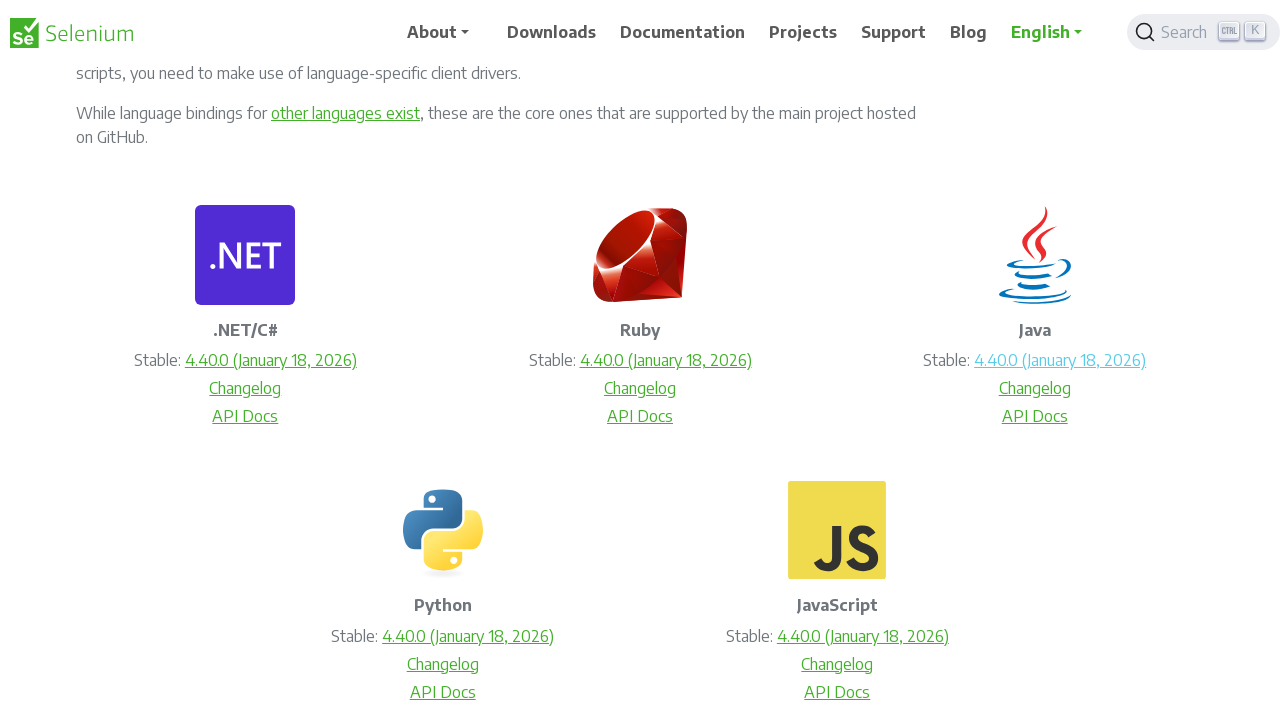